Tests the VAT payment deadlines Smart Answer flow by navigating through the wizard, filling in accounting period details, selecting a payment method, and verifying the results page is displayed.

Starting URL: https://www.gov.uk/vat-payment-deadlines

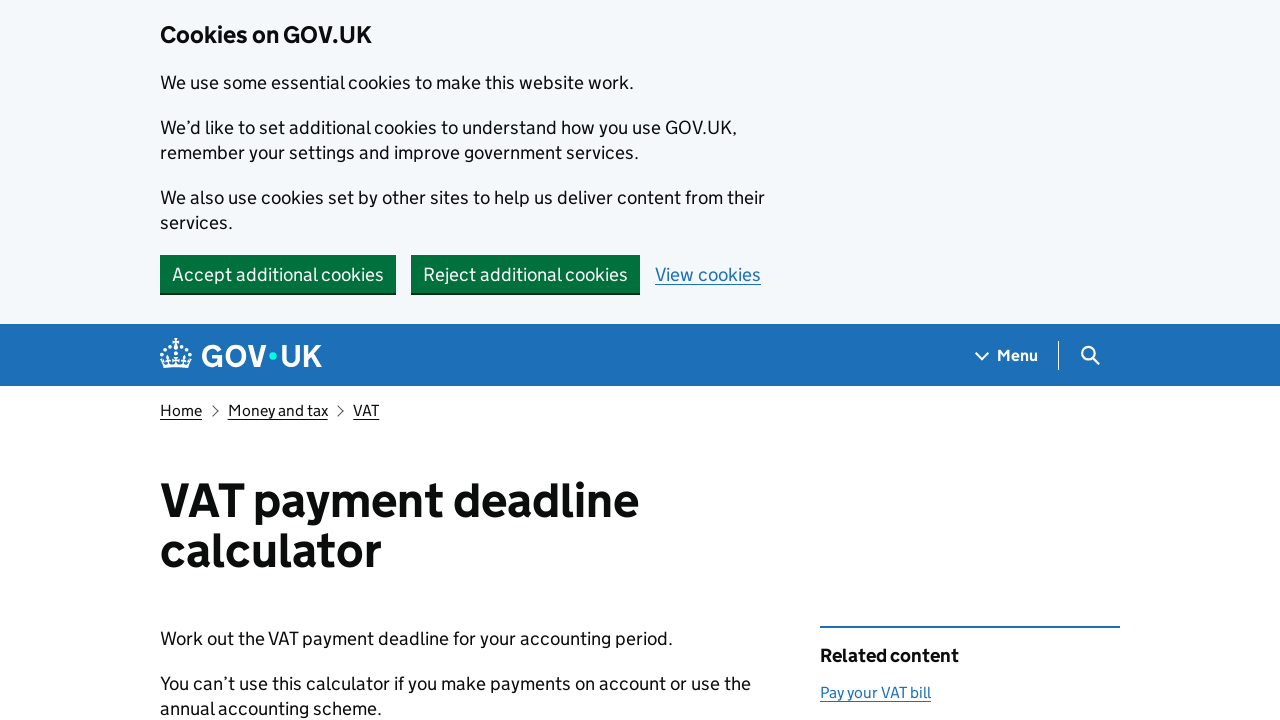

VAT payment deadline heading loaded
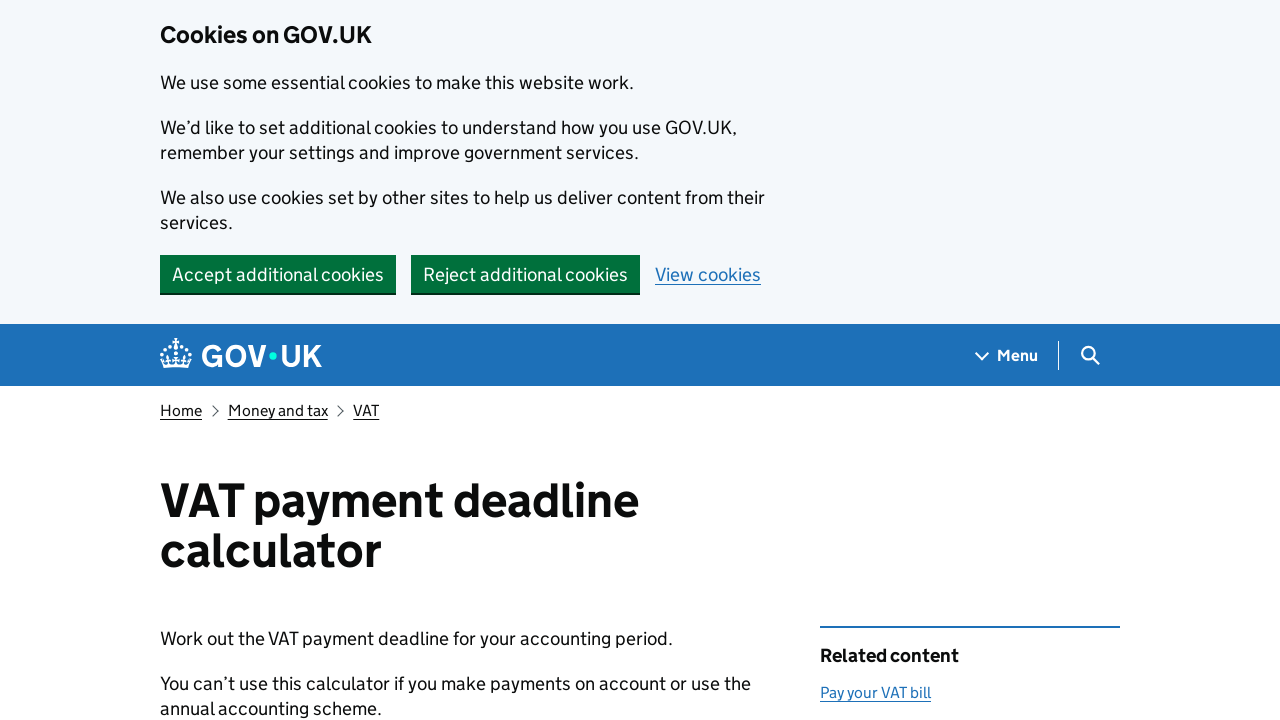

Clicked 'Start now' button to begin Smart Answer at (238, 360) on role=button[name='Start now']
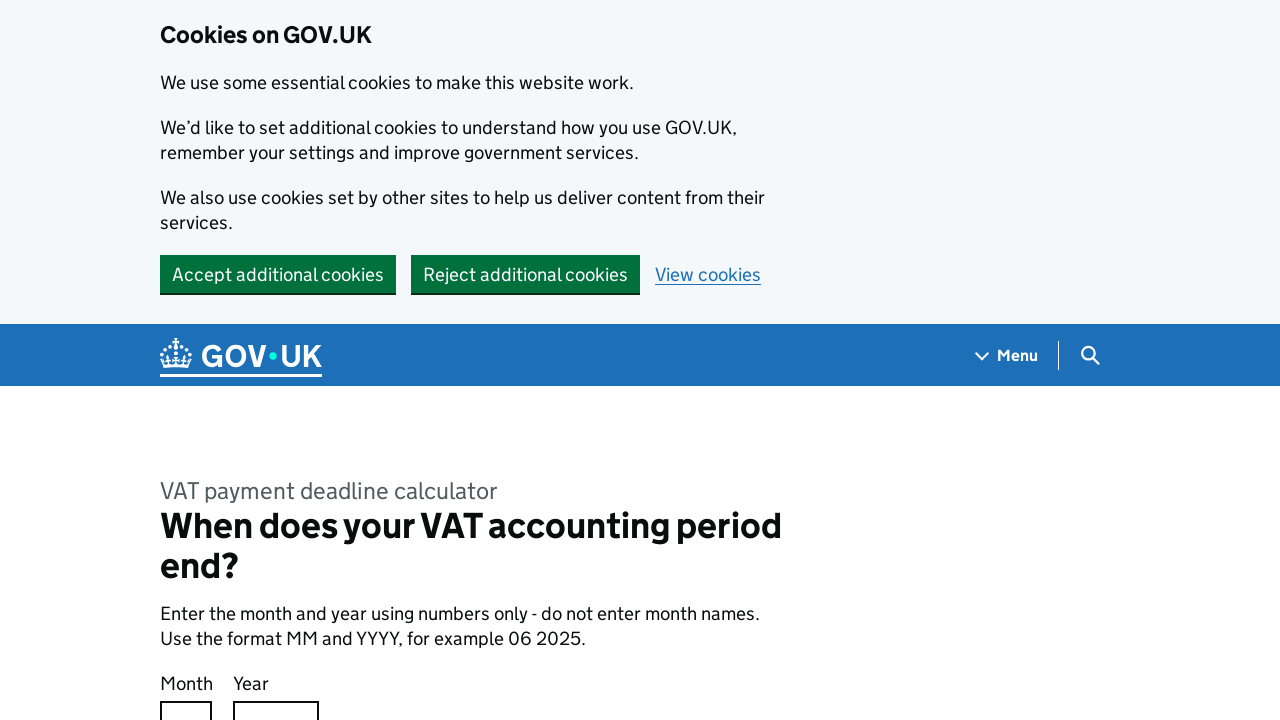

Accounting period question displayed
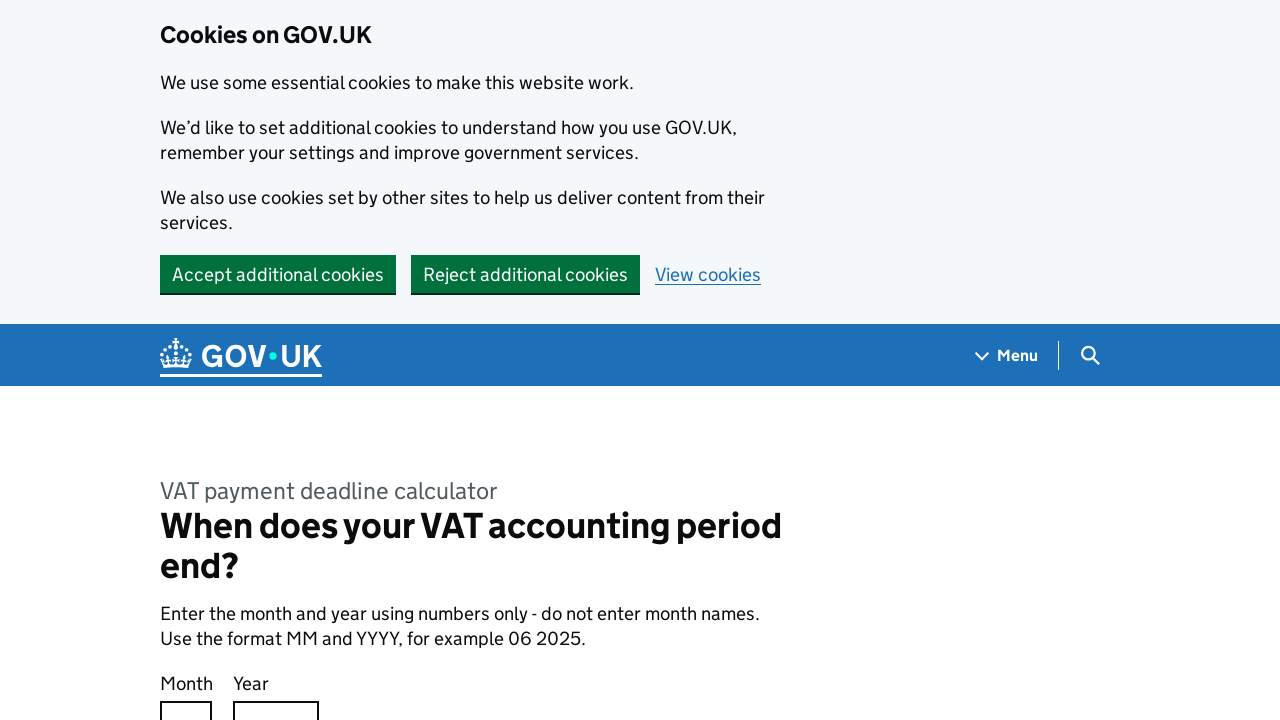

Filled month field with '1' on internal:label="Month"i
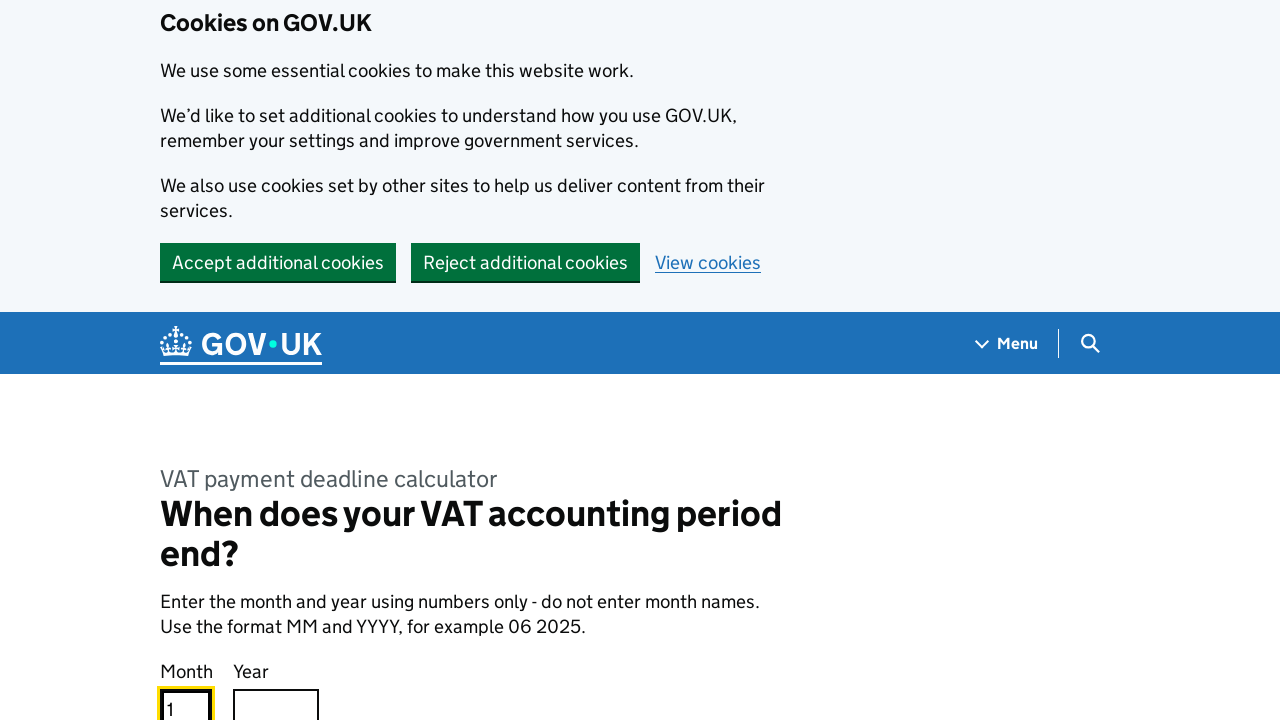

Filled year field with '2000' on internal:label="Year"i
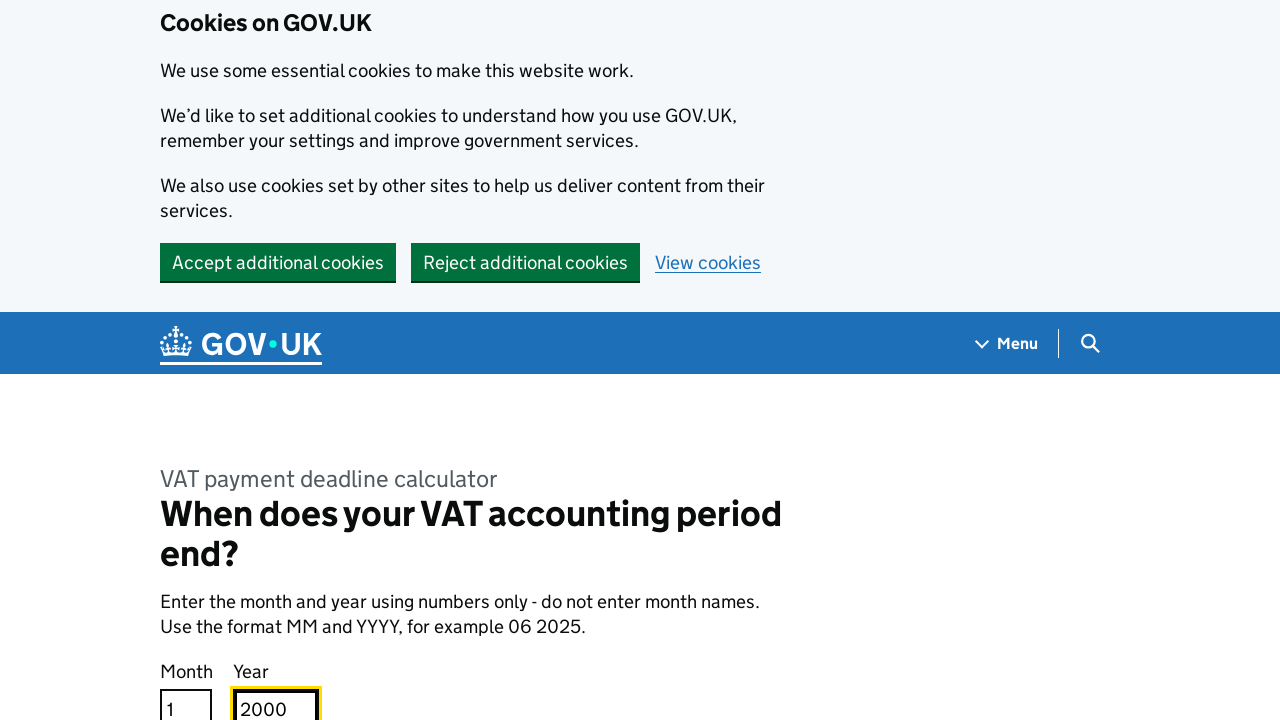

Clicked Continue button after filling accounting period details at (209, 360) on role=button[name='Continue']
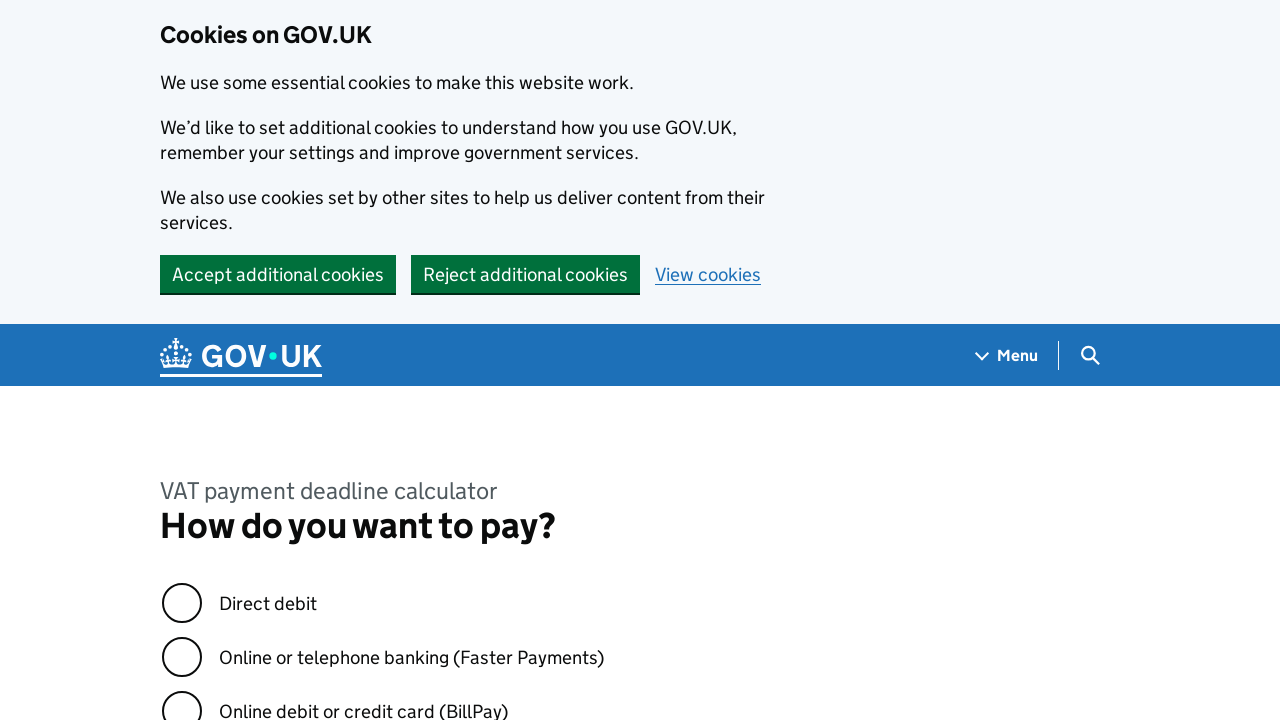

Payment method question displayed
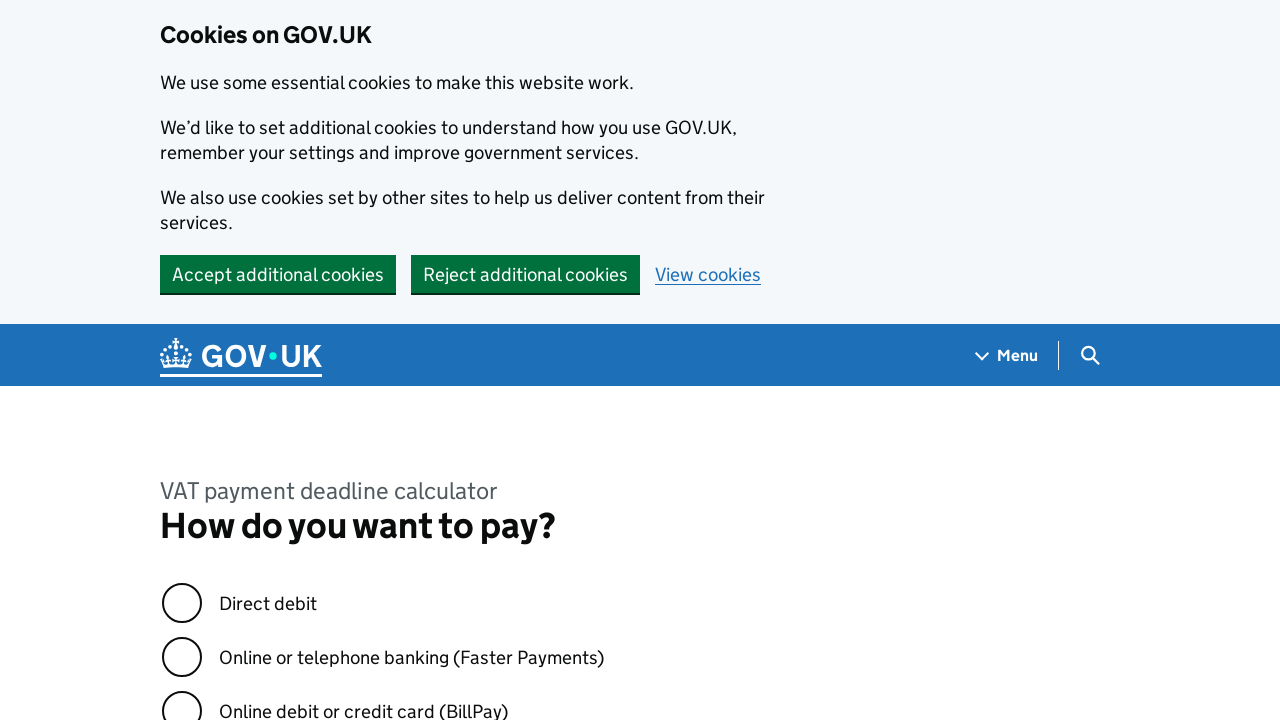

Selected 'Direct debit' payment method at (268, 603) on internal:text="Direct debit"i
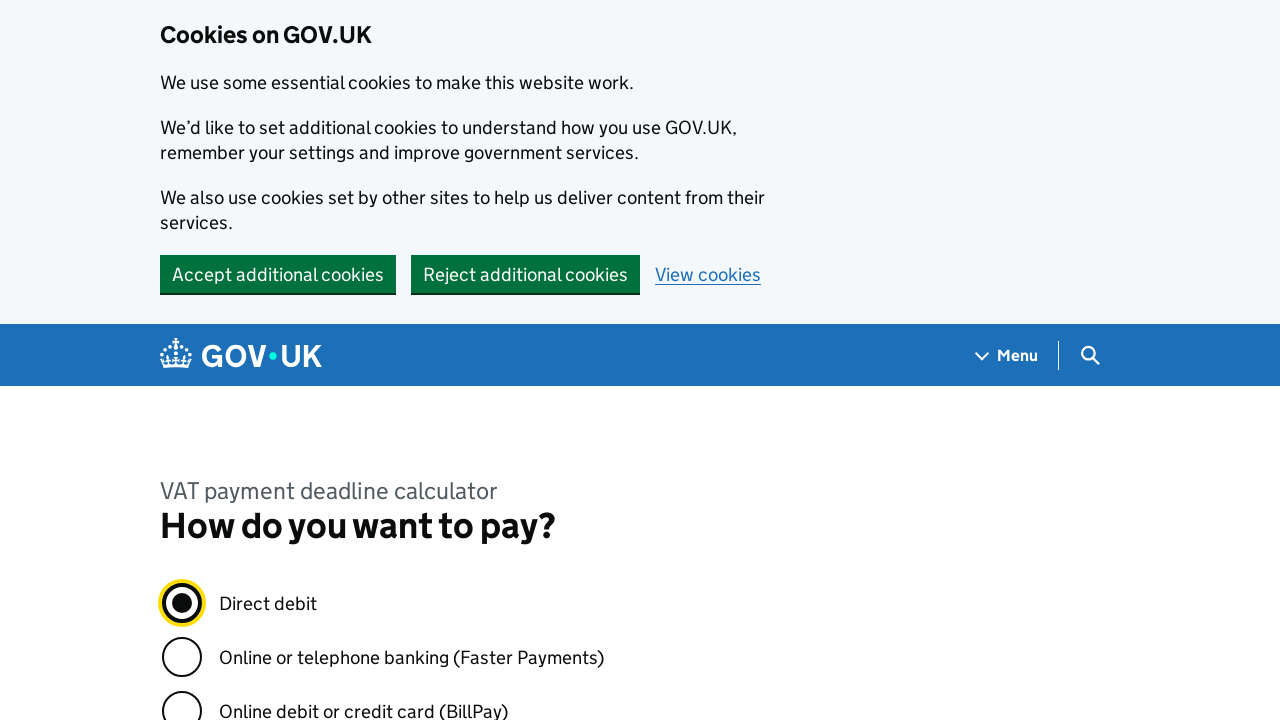

Clicked Continue button after selecting payment method at (209, 360) on role=button[name='Continue']
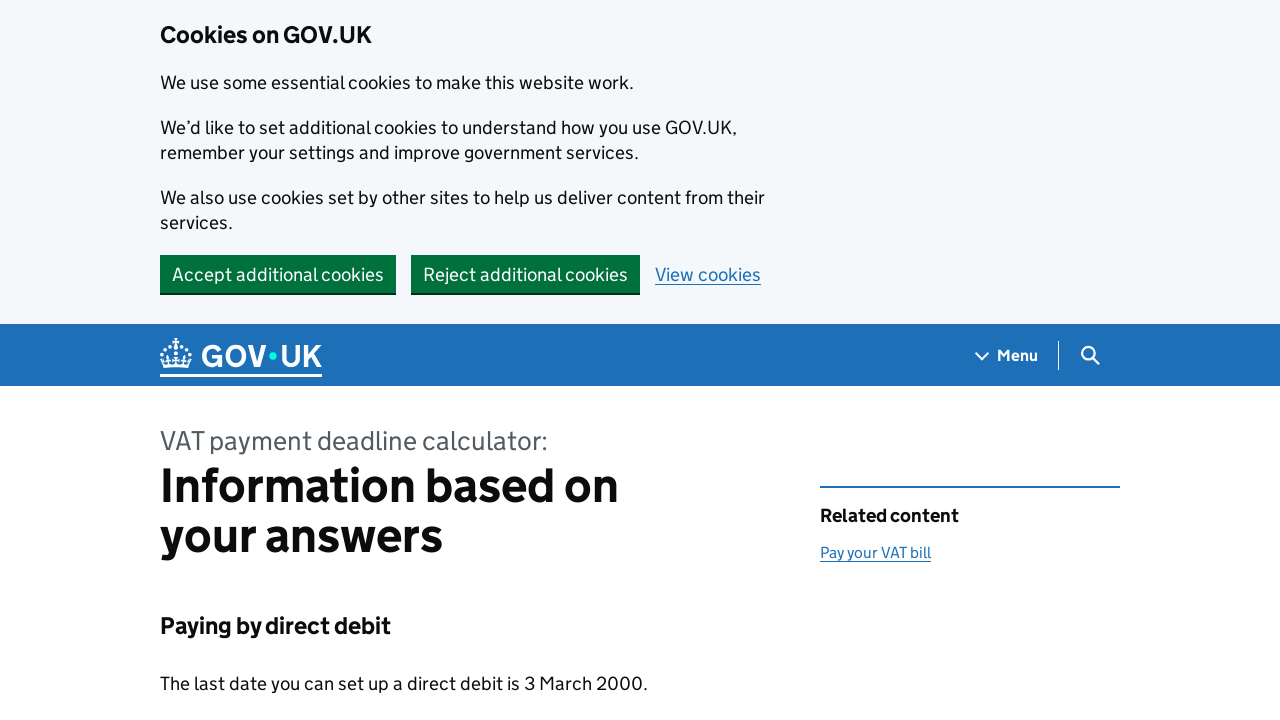

Results page displayed with information based on user answers
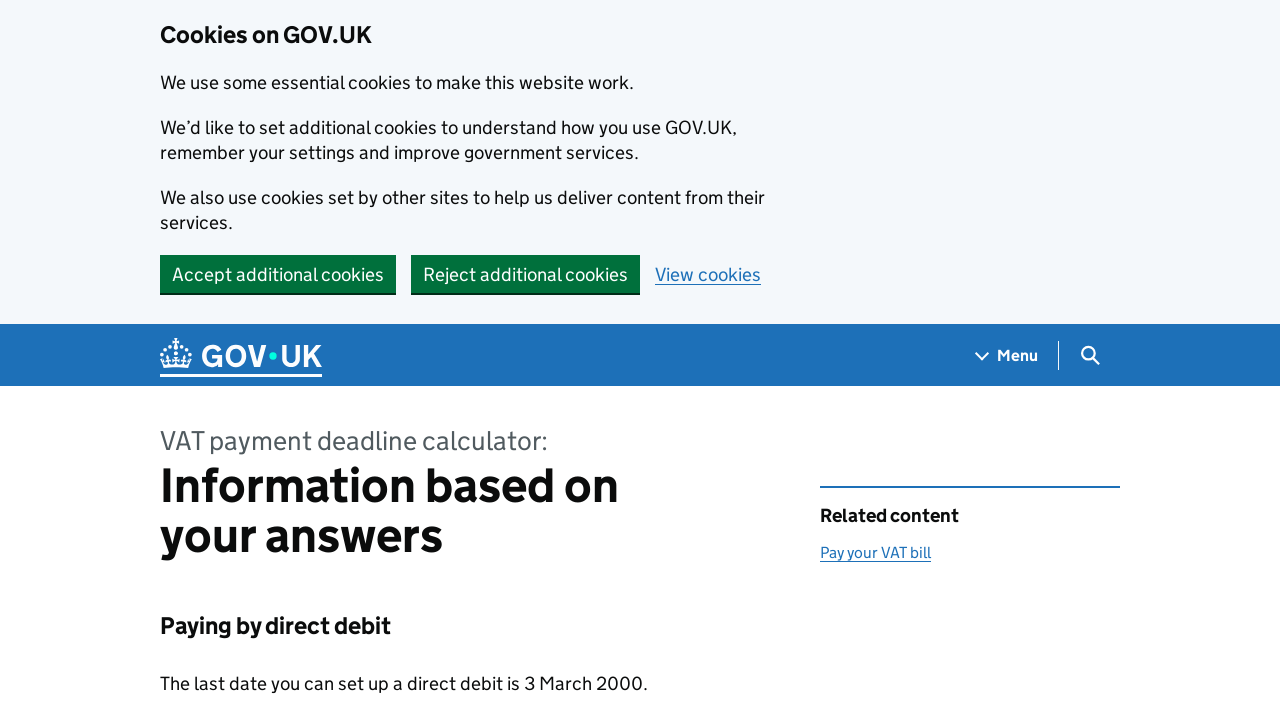

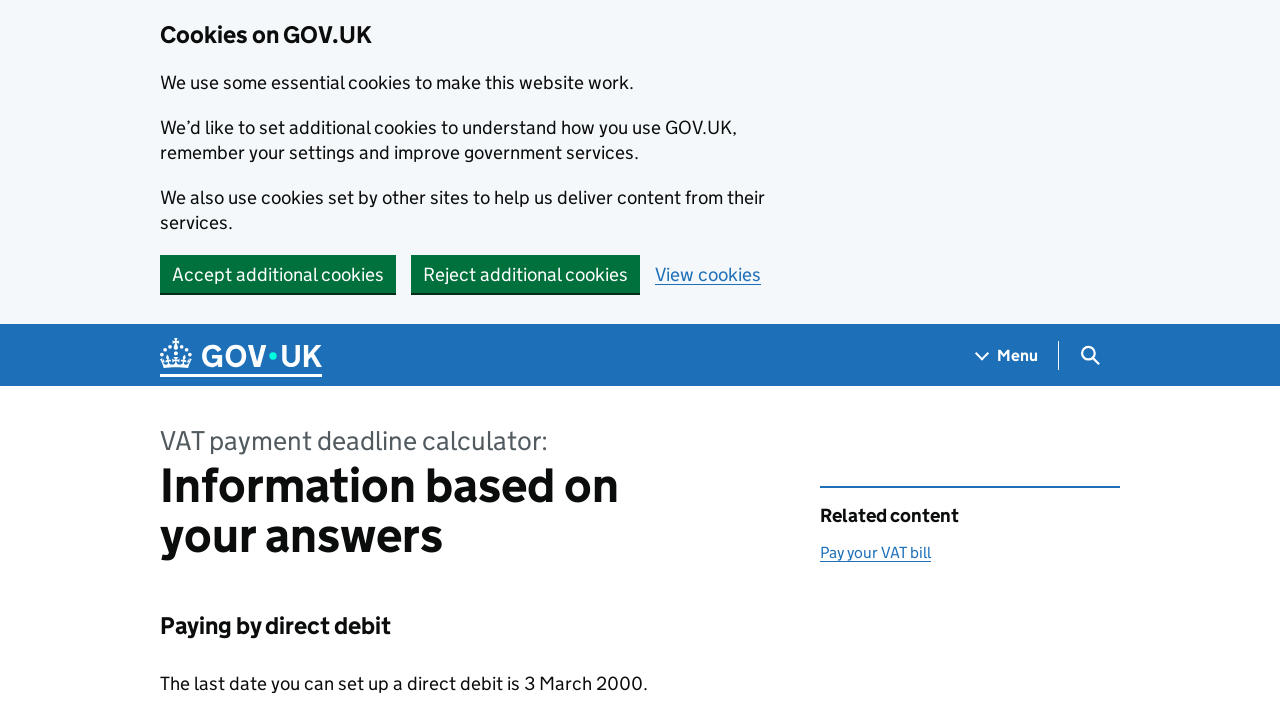